Tests a simple form by clicking on the Simple Form Demo link, entering text in an input field, clicking a button, and verifying the displayed message

Starting URL: https://www.lambdatest.com/selenium-playground/

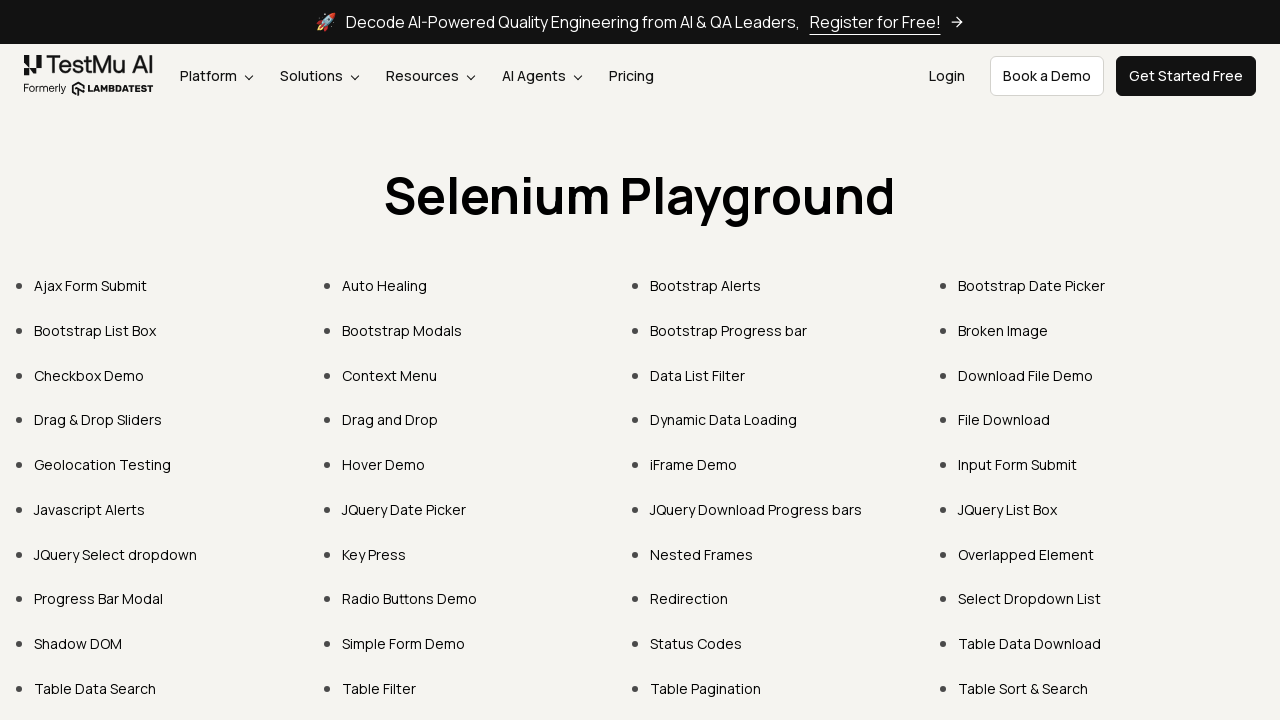

Clicked on Simple Form Demo link at (404, 644) on xpath=//a[contains(text(),'Simple Form Demo')]
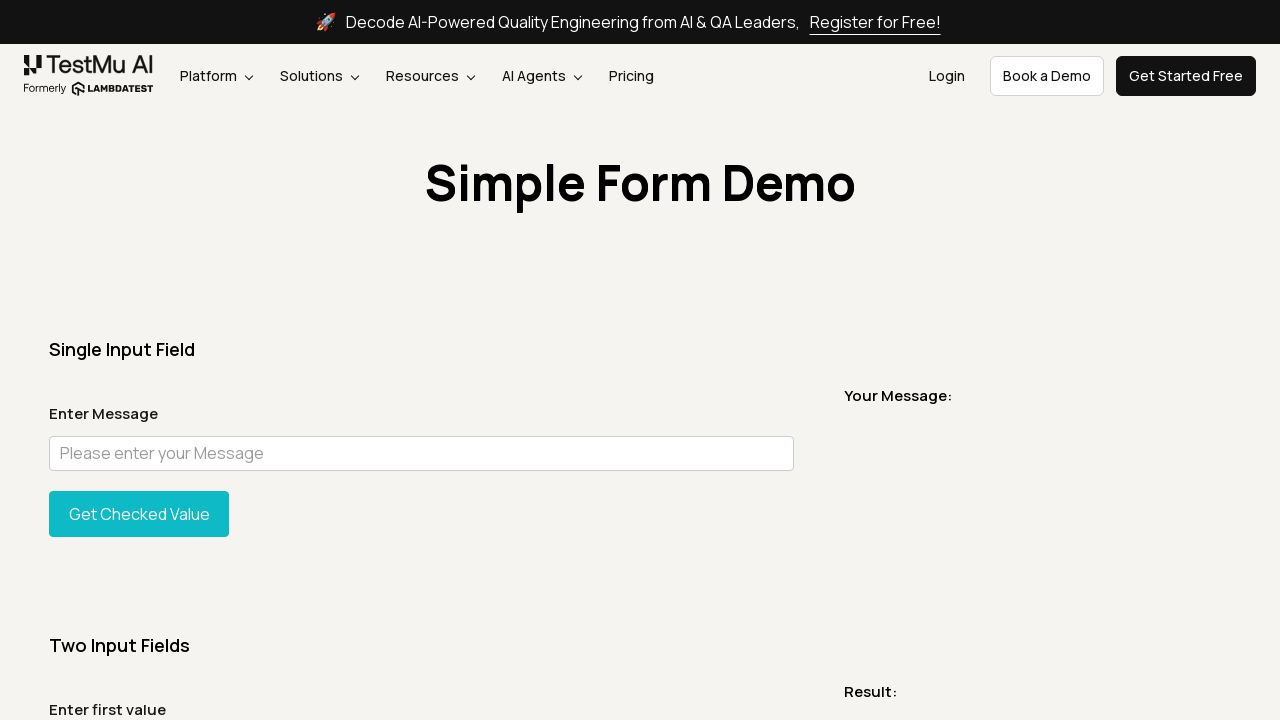

Waited for page to load (networkidle state)
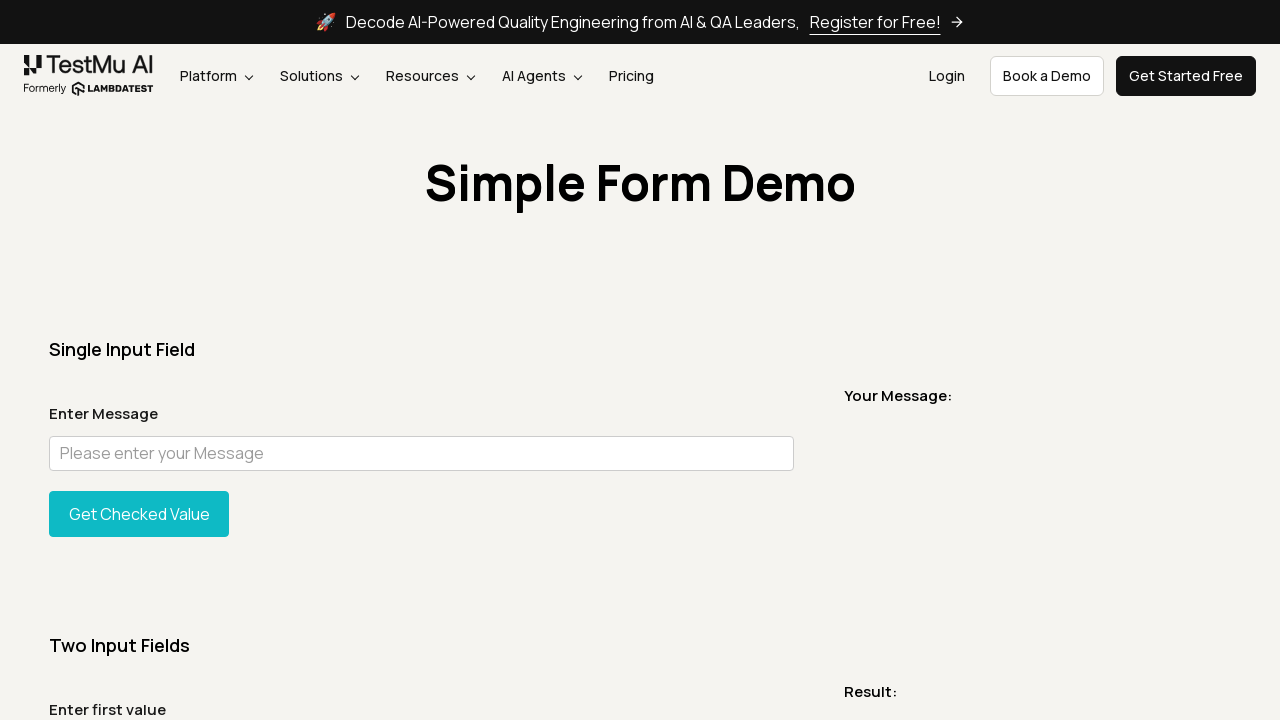

Entered text 'Welcome to LambdaTest' in the input field on #user-message
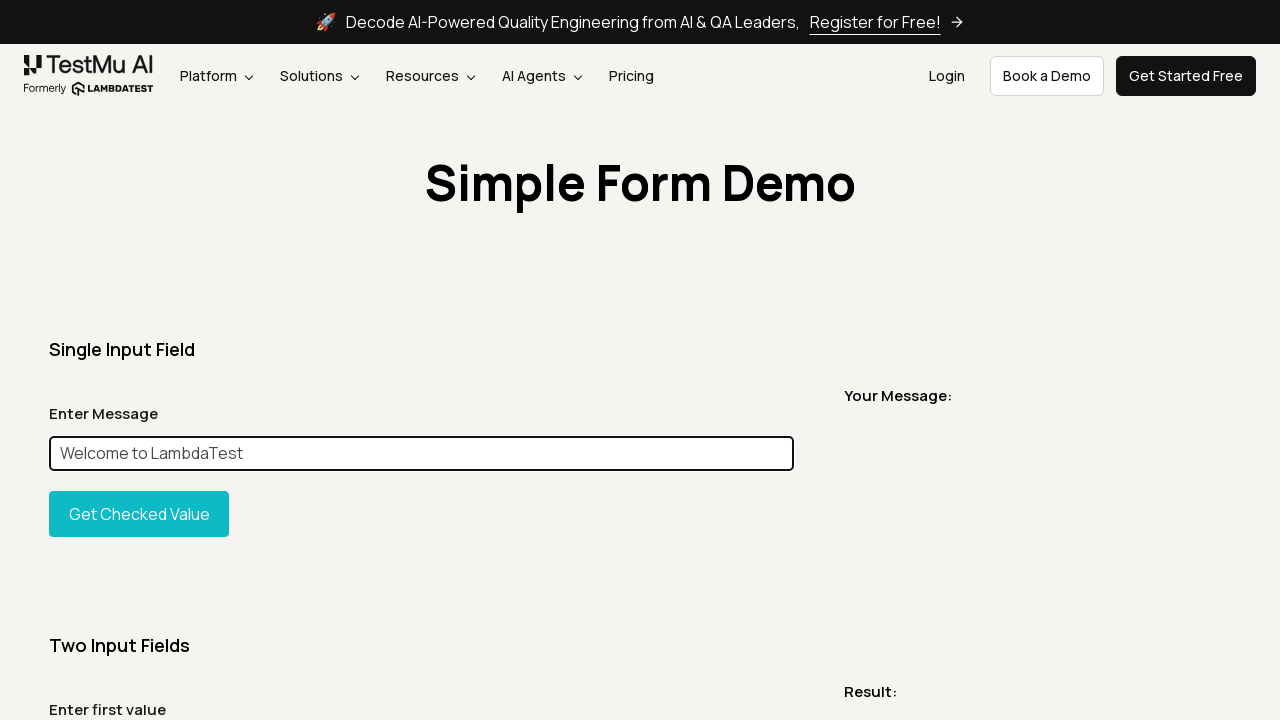

Clicked the Show Message button at (139, 514) on #showInput
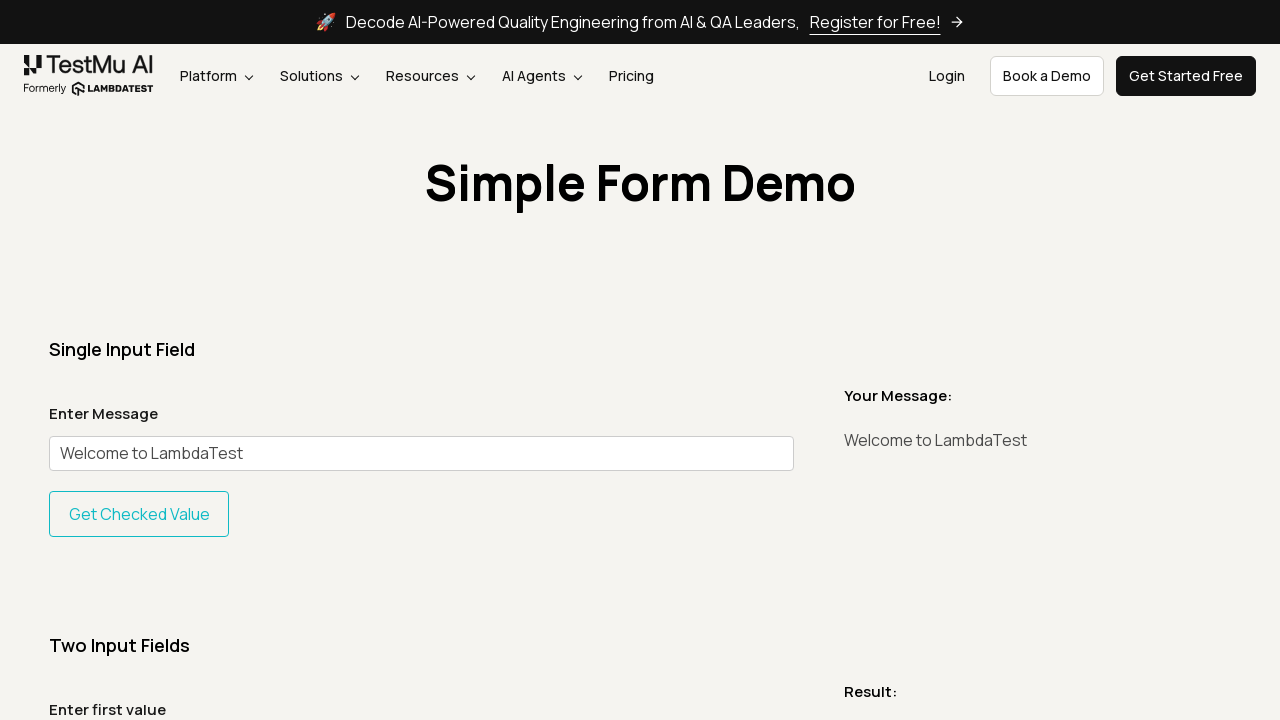

Located the message display element
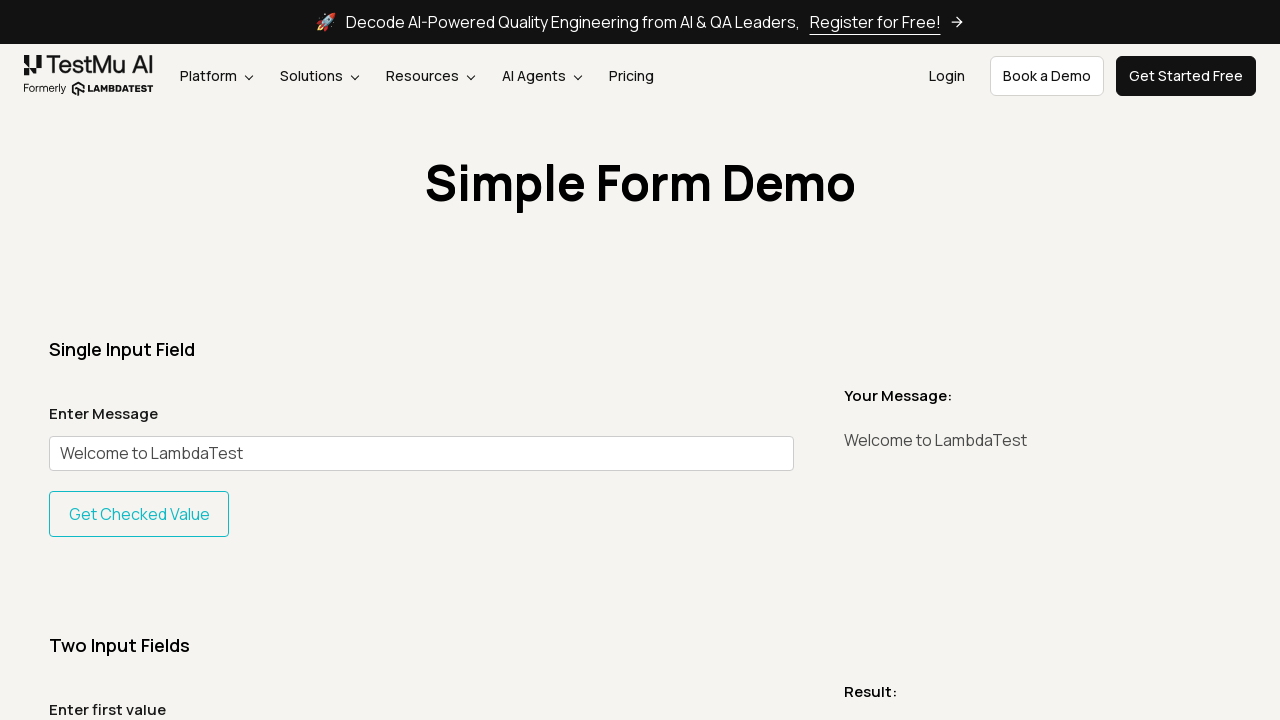

Verified that displayed message matches entered text
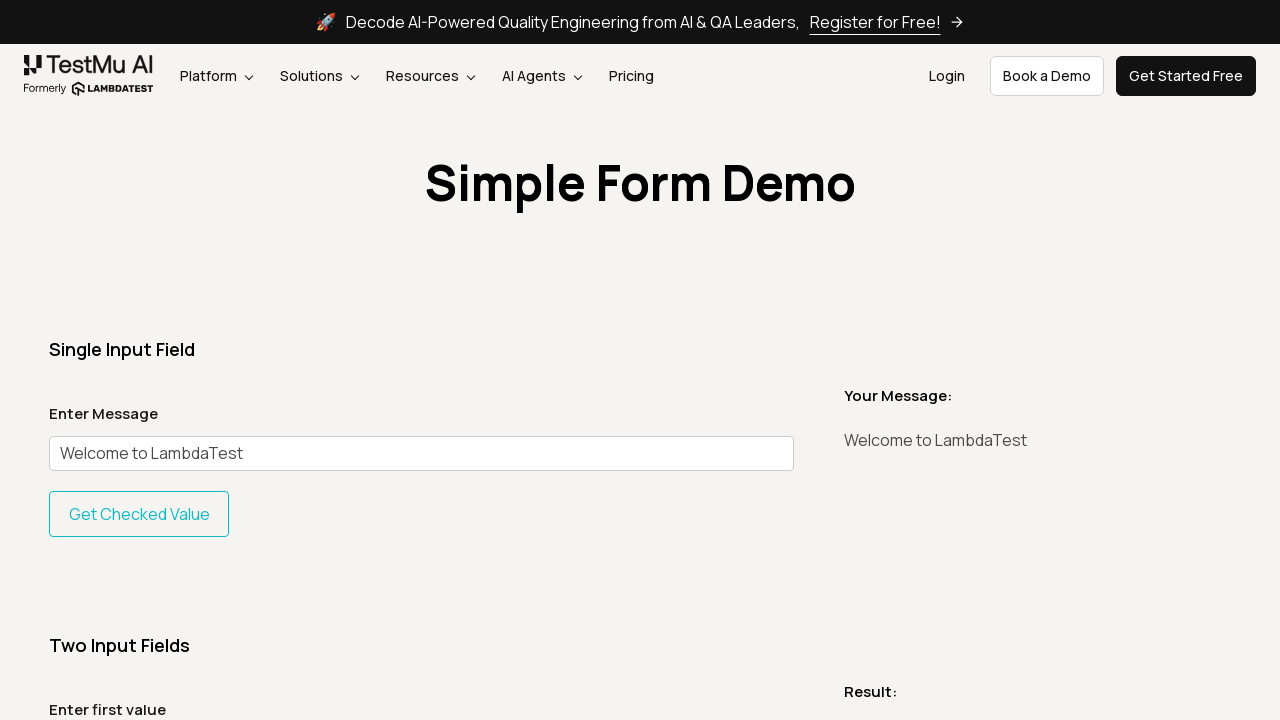

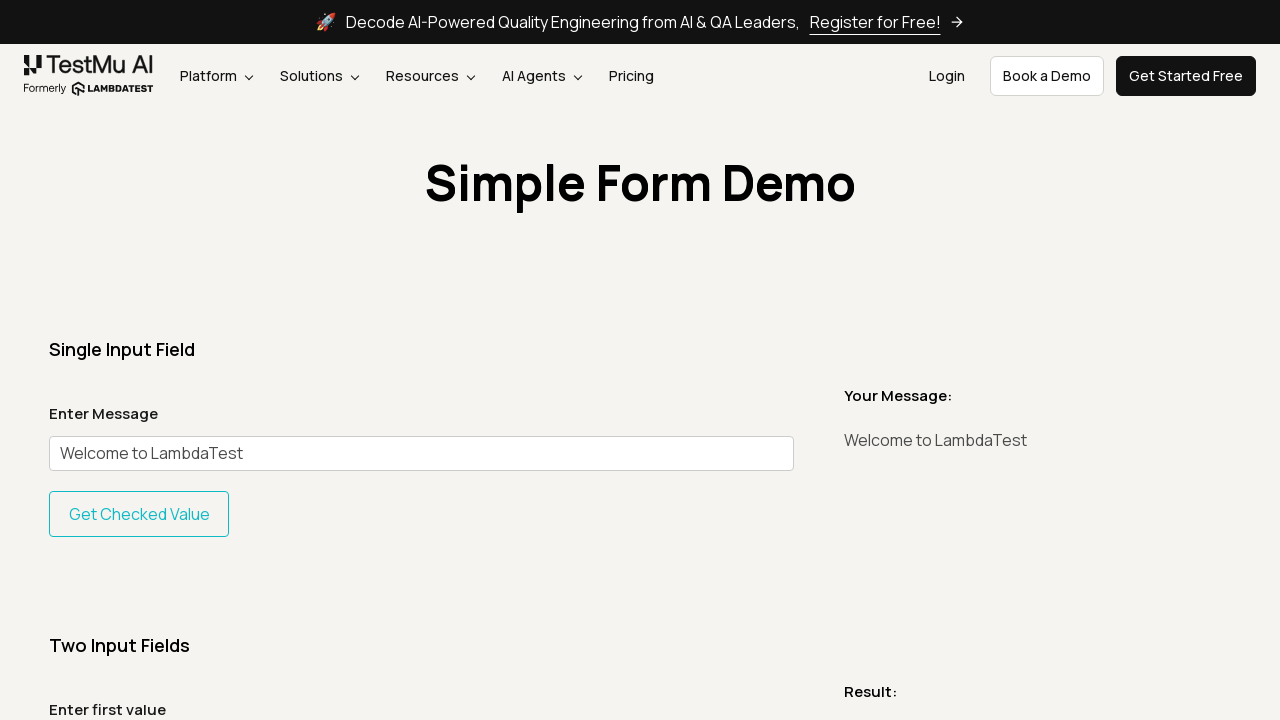